Tests radio button functionality on a ZK demo page by clicking through all radio button elements on the page

Starting URL: http://www.zkoss.org/zkdemo/input/radio_button

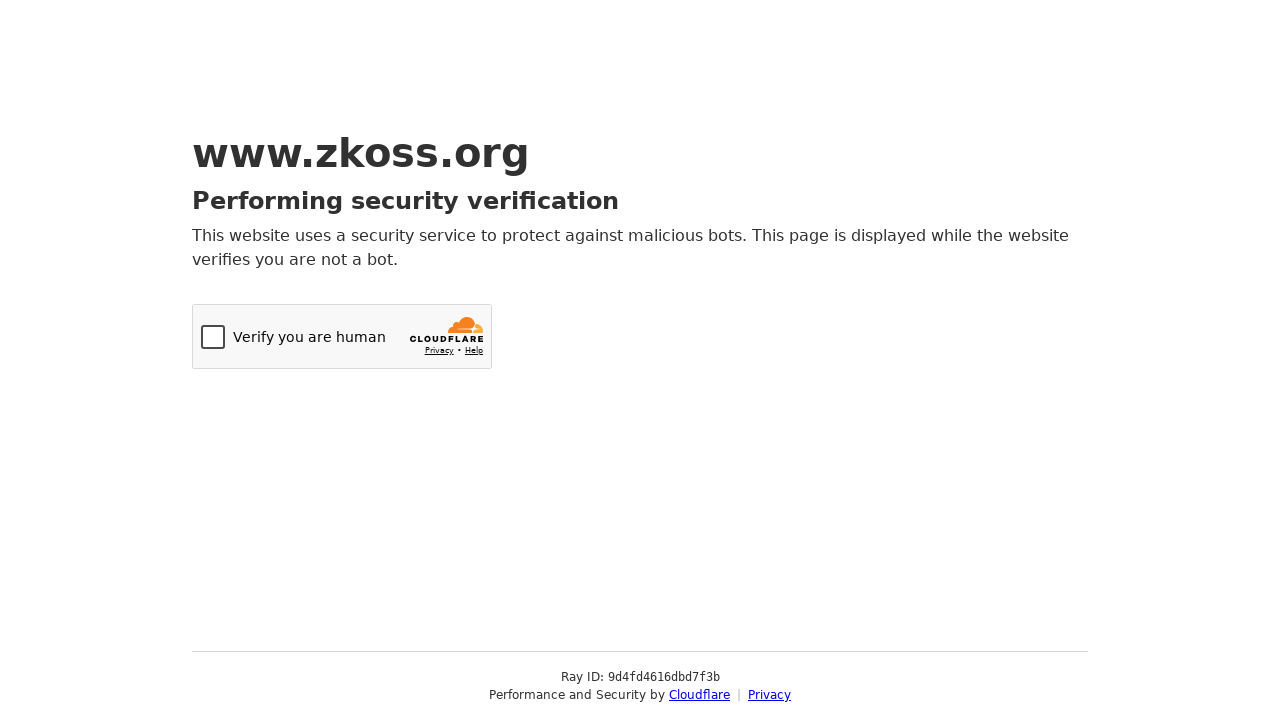

Navigated to ZK radio button demo page
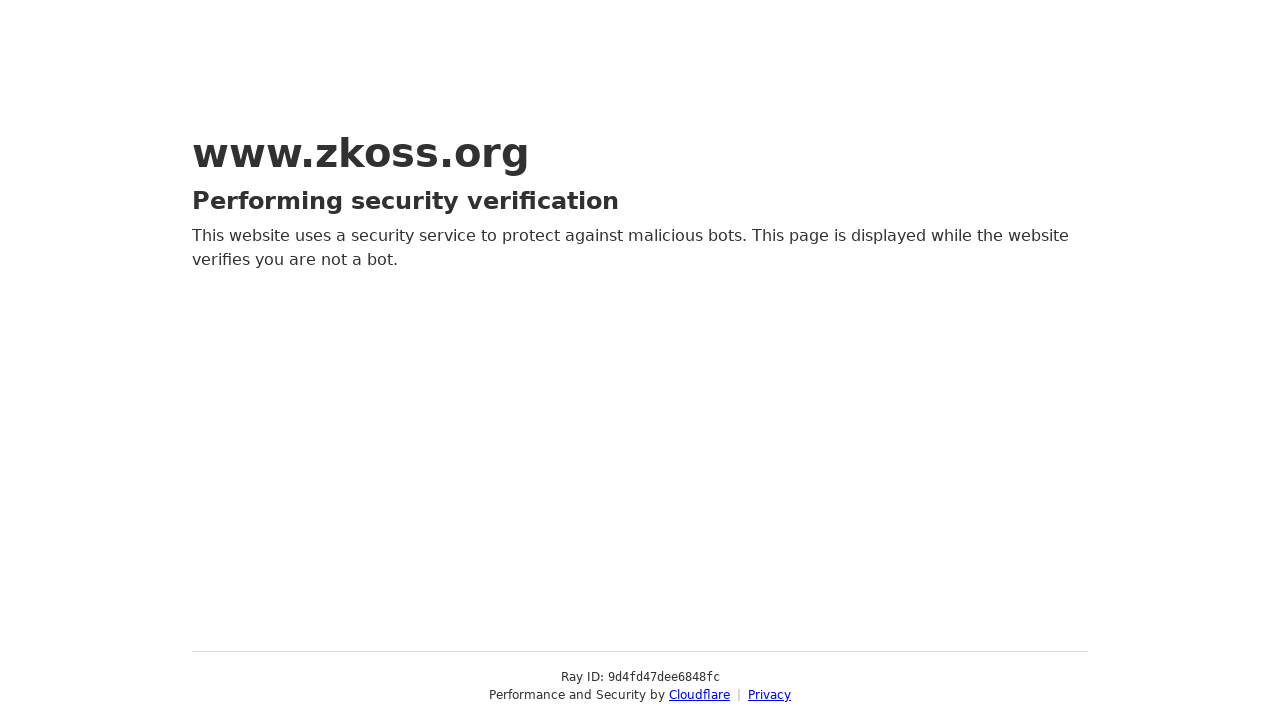

Located all radio button elements on the page
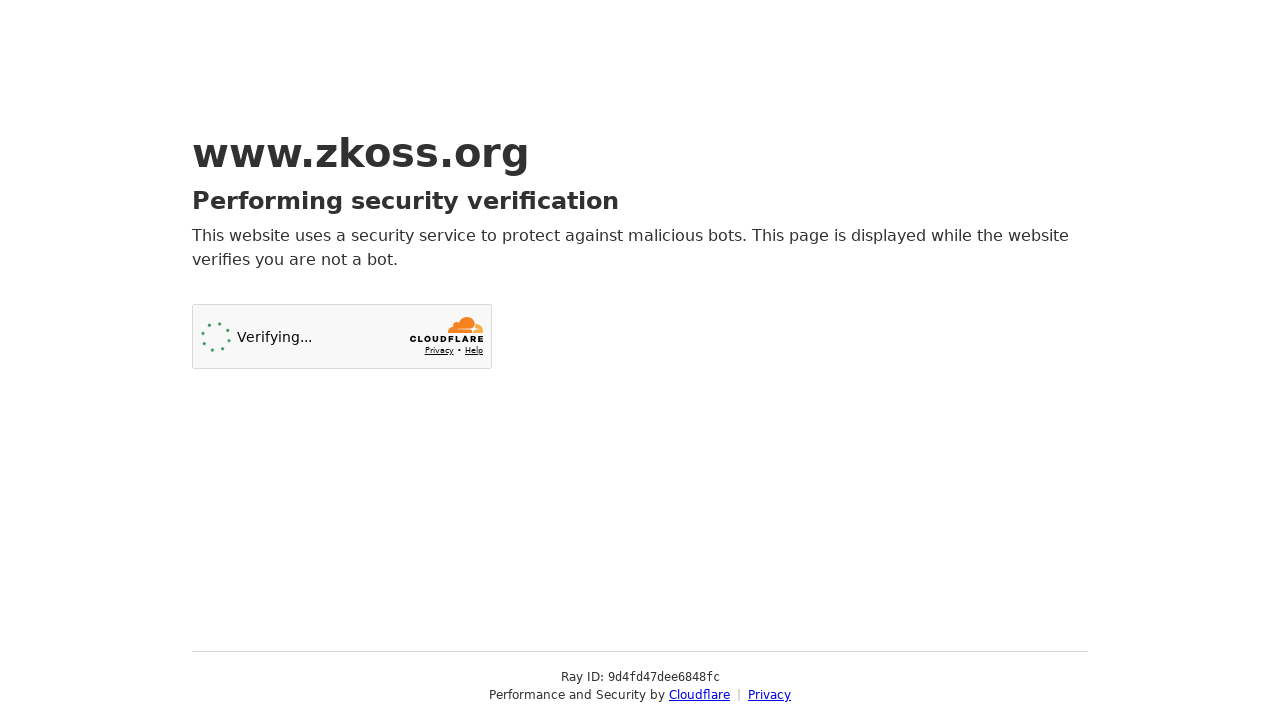

Found 0 radio button elements
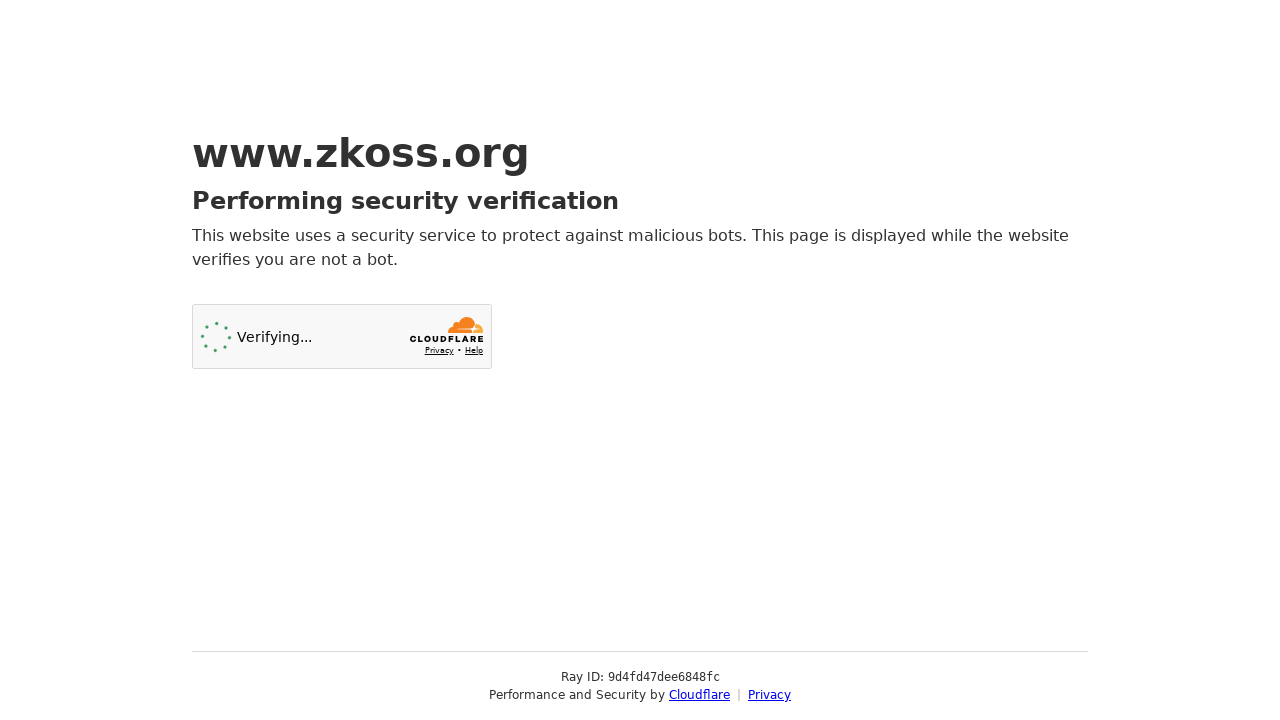

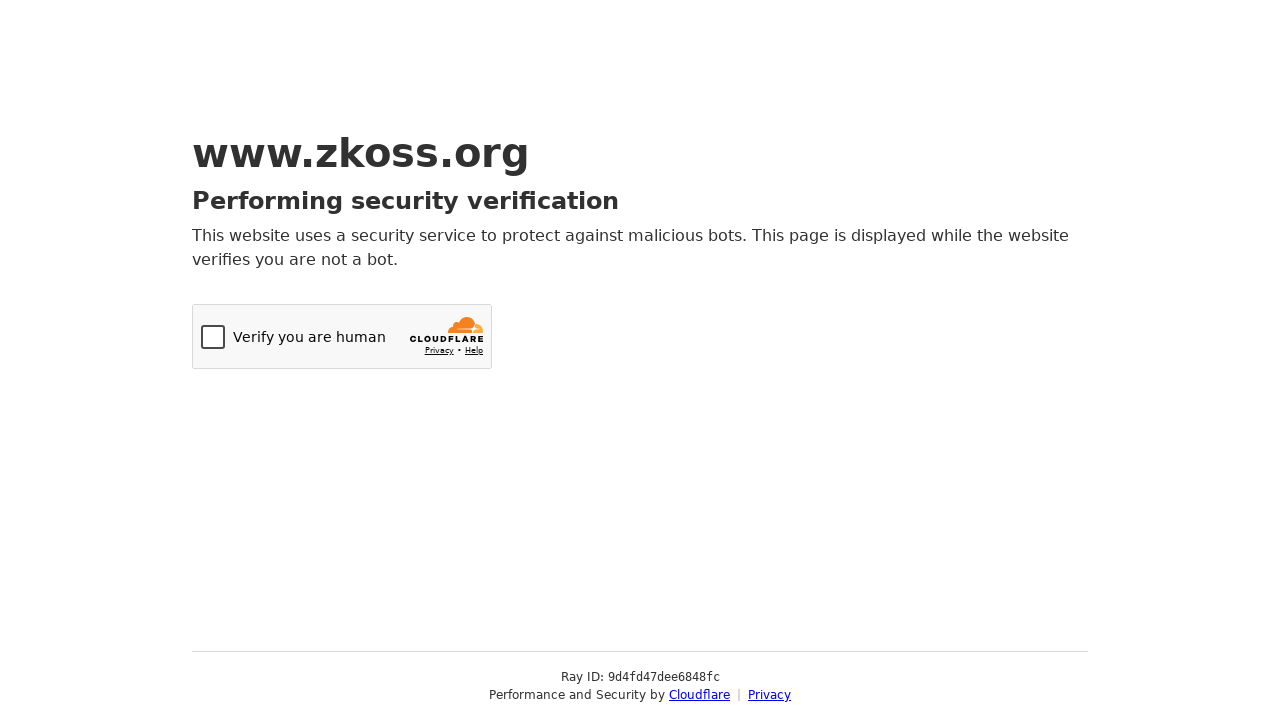